Tests prompt dialog handling by clicking a button, entering a name in the prompt, accepting it, and verifying the result displays the entered name

Starting URL: https://seleniumjavalocators.neocities.org/pages/alerts

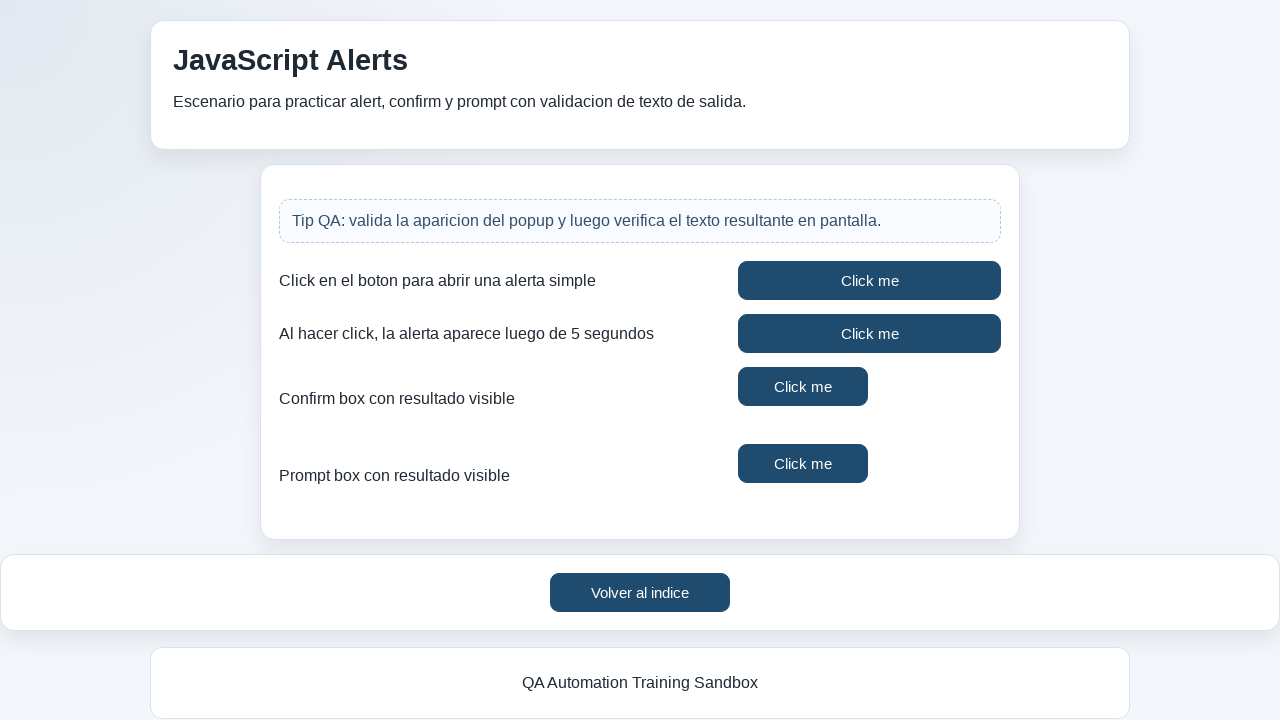

Set up dialog handler to accept prompt with name 'Marcus'
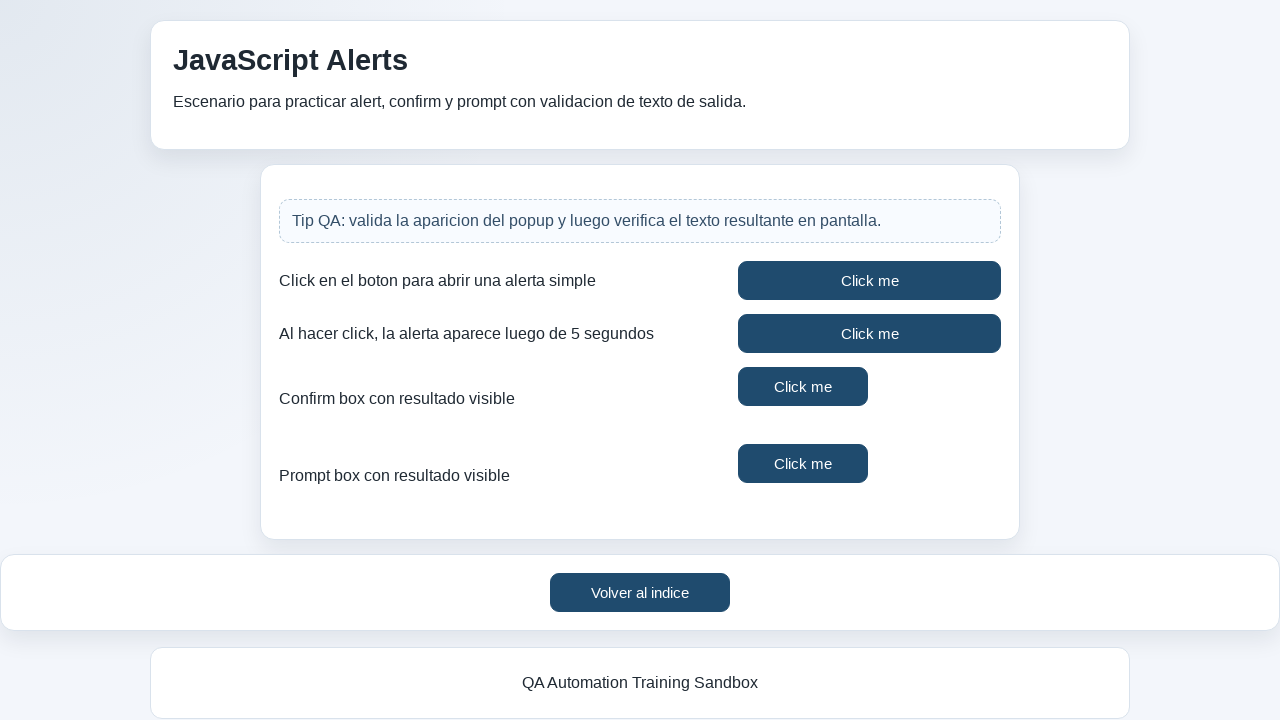

Clicked prompt button to trigger dialog at (803, 464) on #promptButton
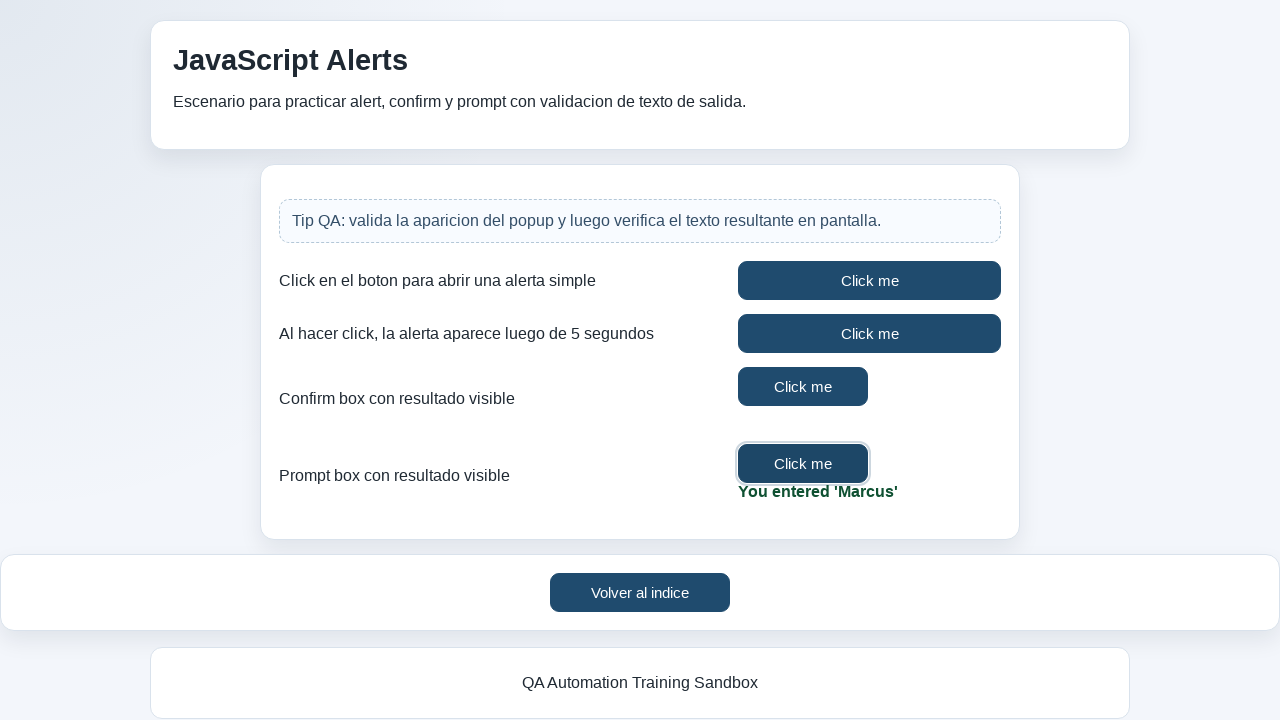

Waited for result container to appear after accepting prompt
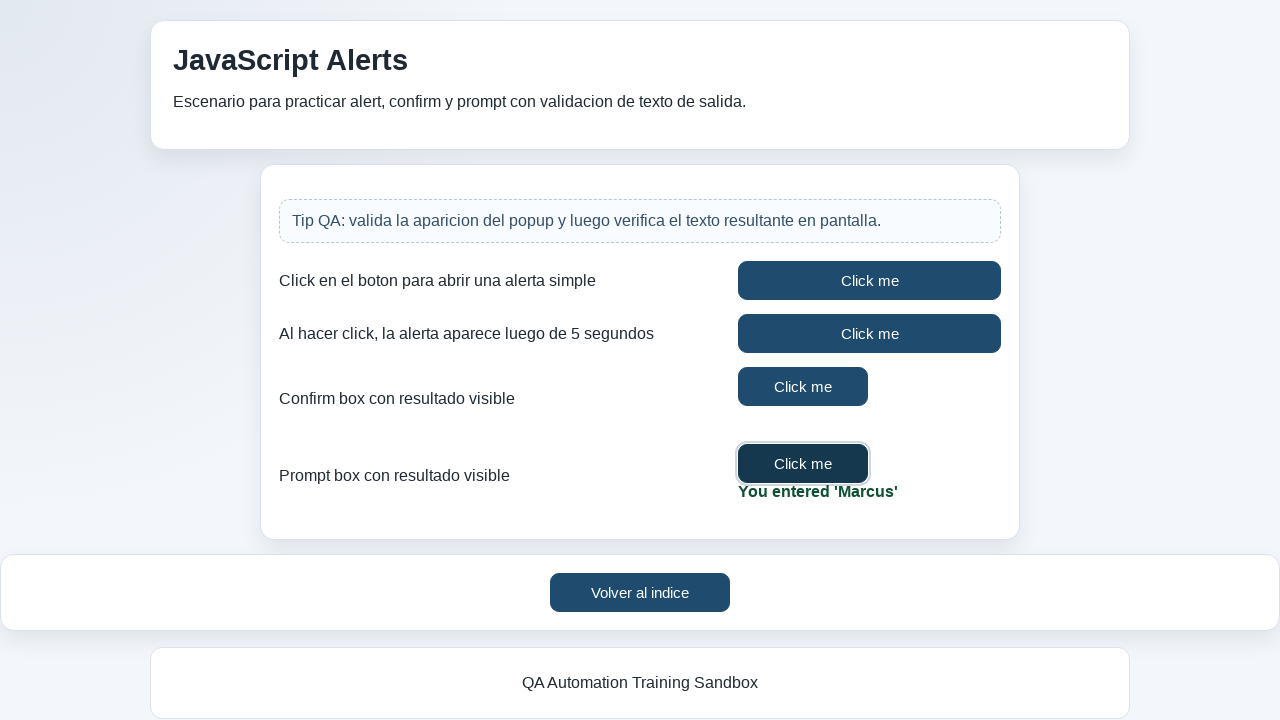

Located result container element
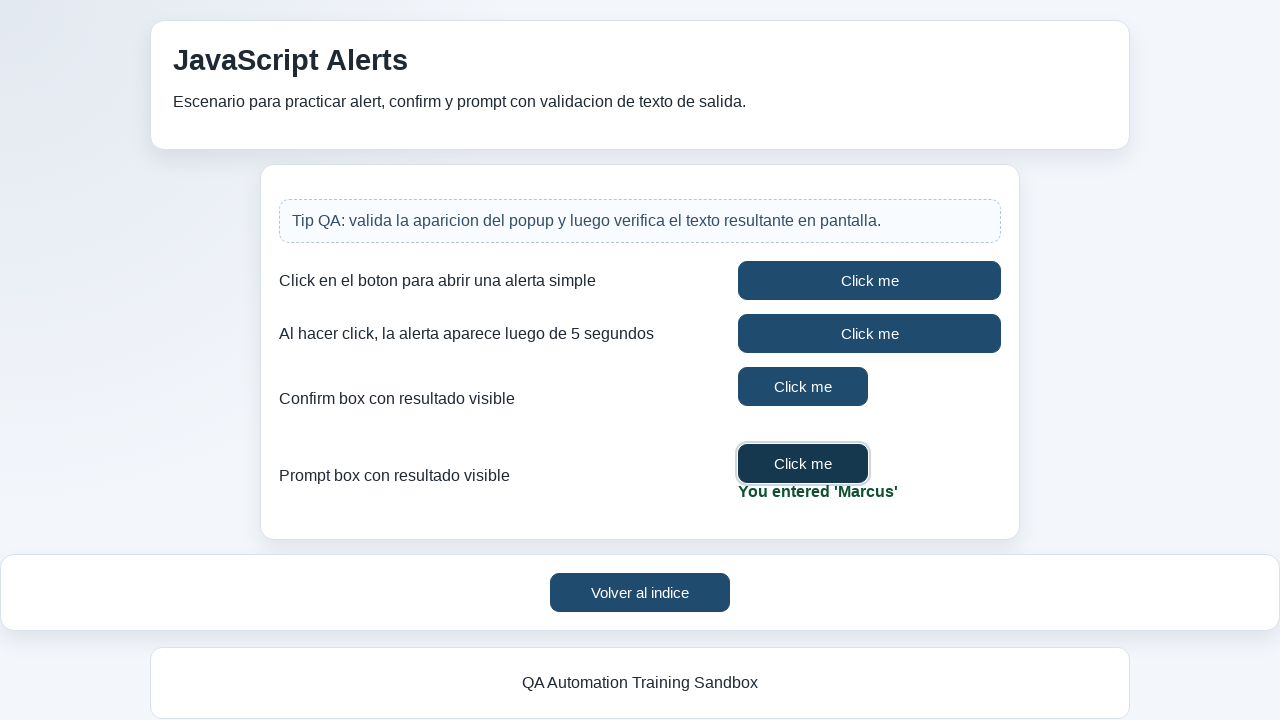

Verified result displays 'You entered 'Marcus''
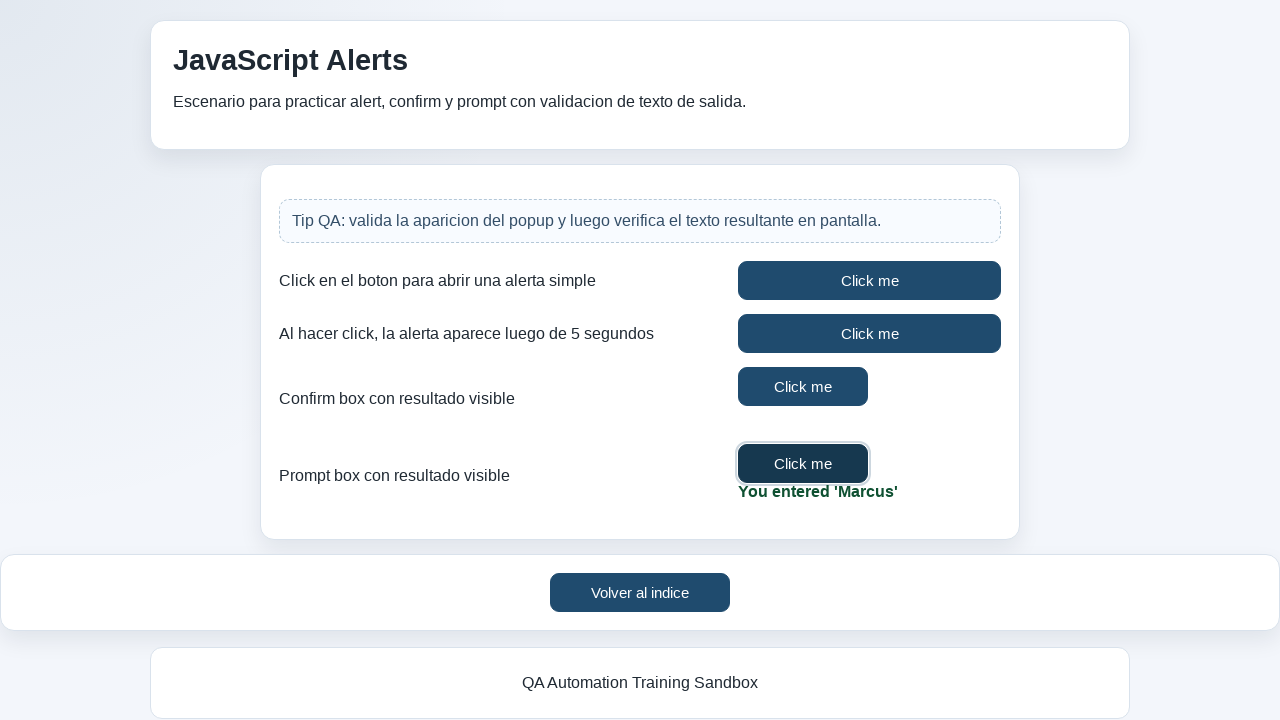

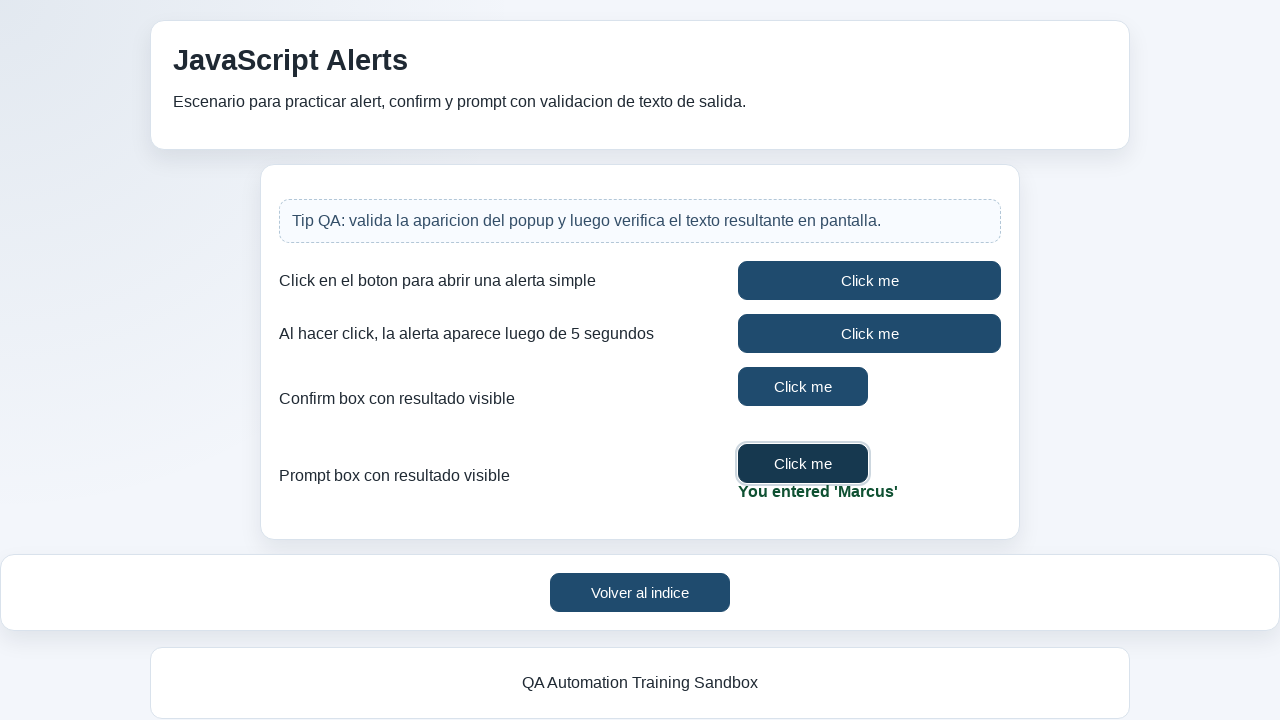